Tests waiting for a button to become clickable, clicking it, and verifying a success message appears

Starting URL: http://suninjuly.github.io/wait2.html

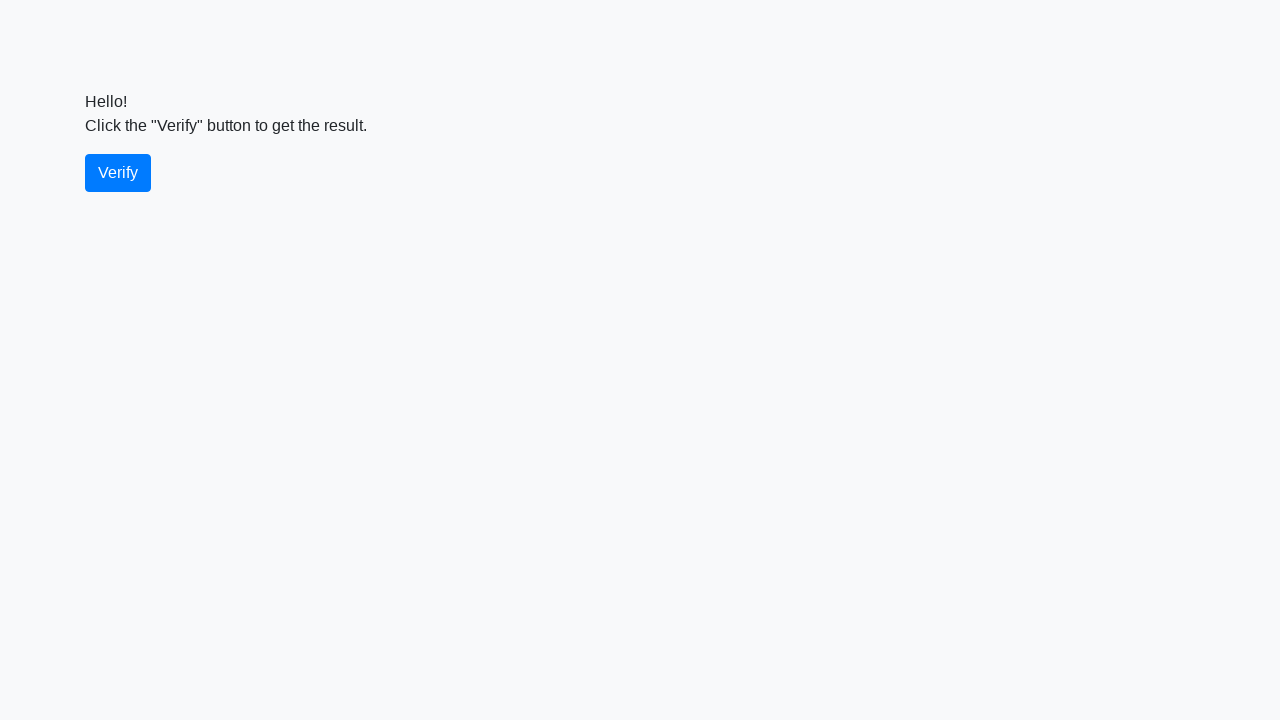

Waited for verify button to become visible
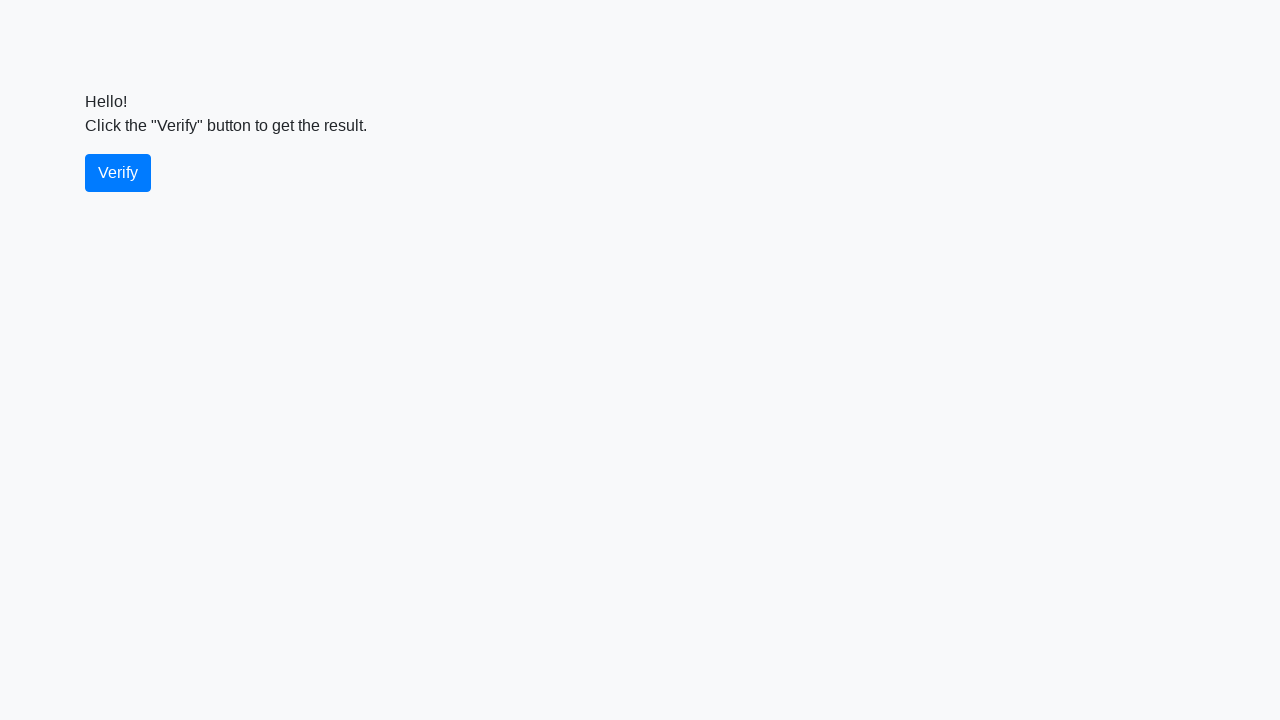

Clicked the verify button at (118, 173) on #verify
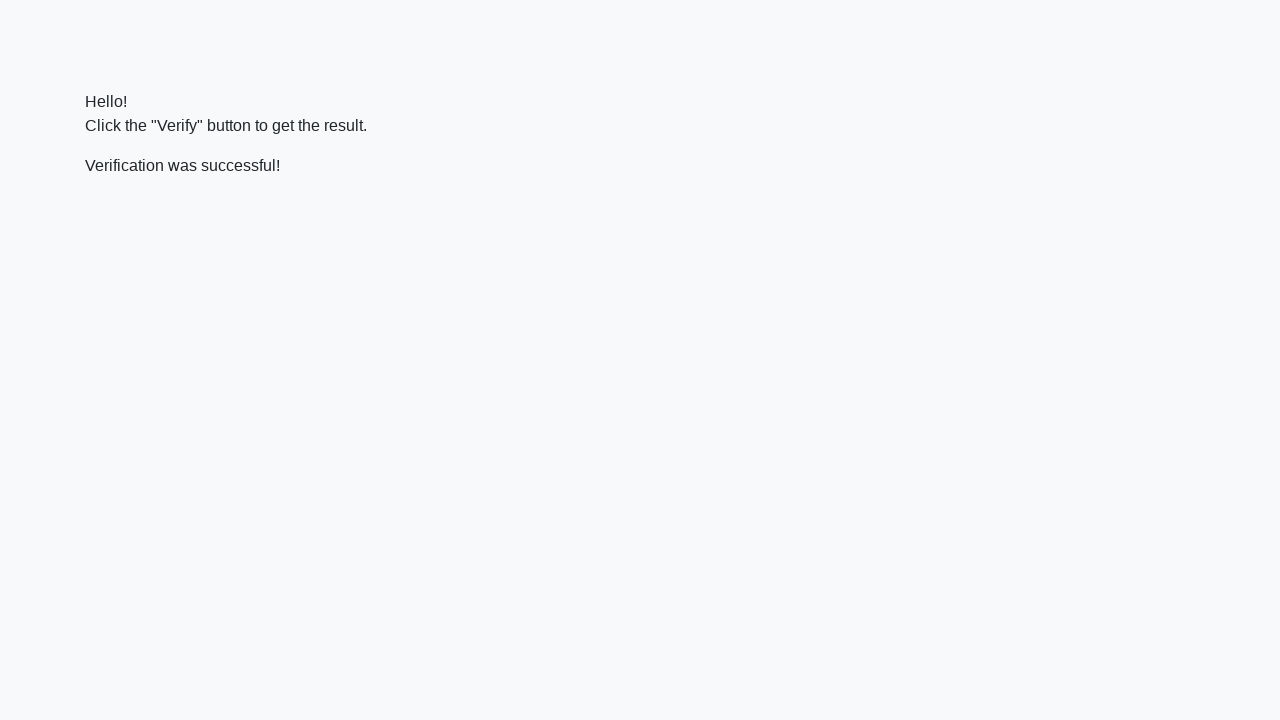

Located verify message element
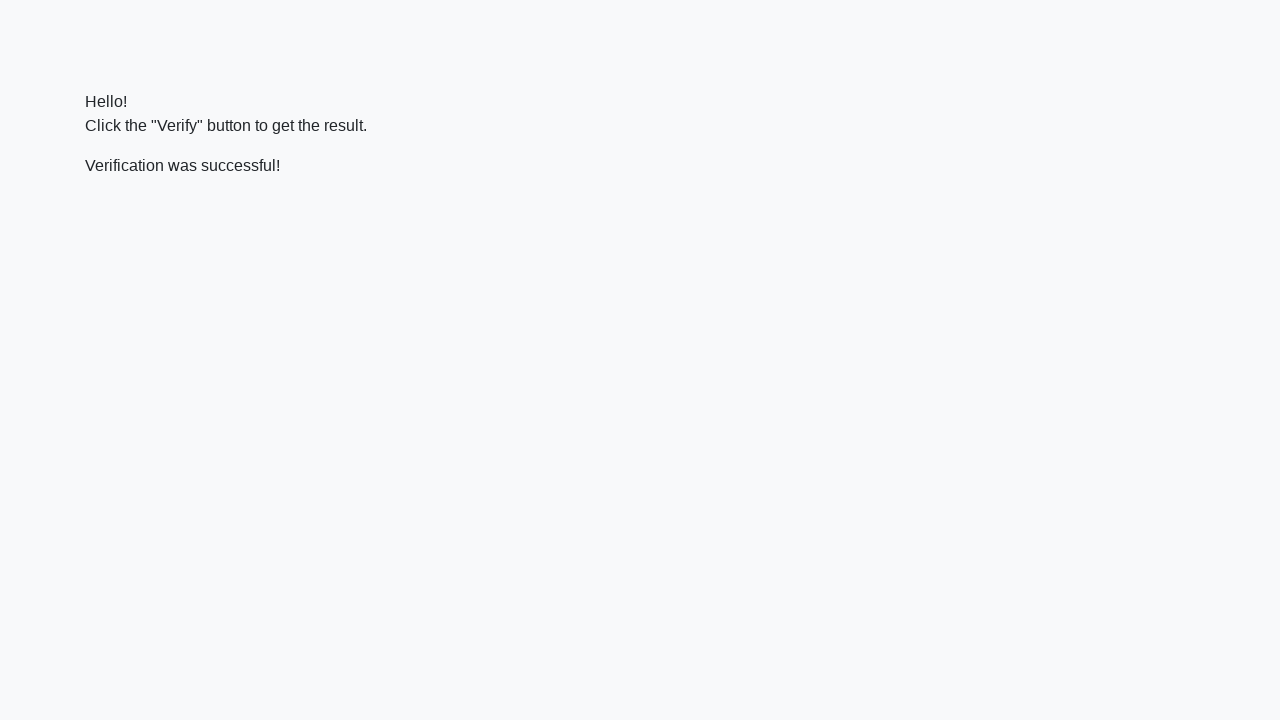

Waited for success message to become visible
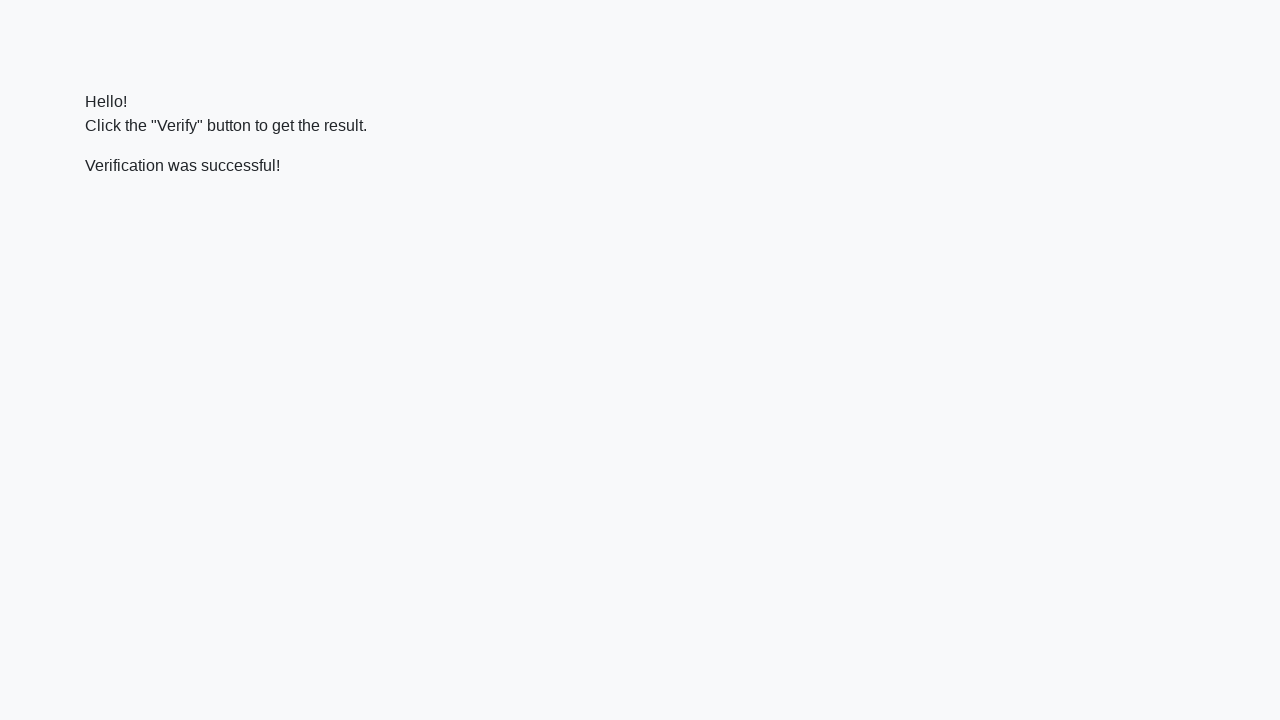

Verified that 'successful' text is present in the success message
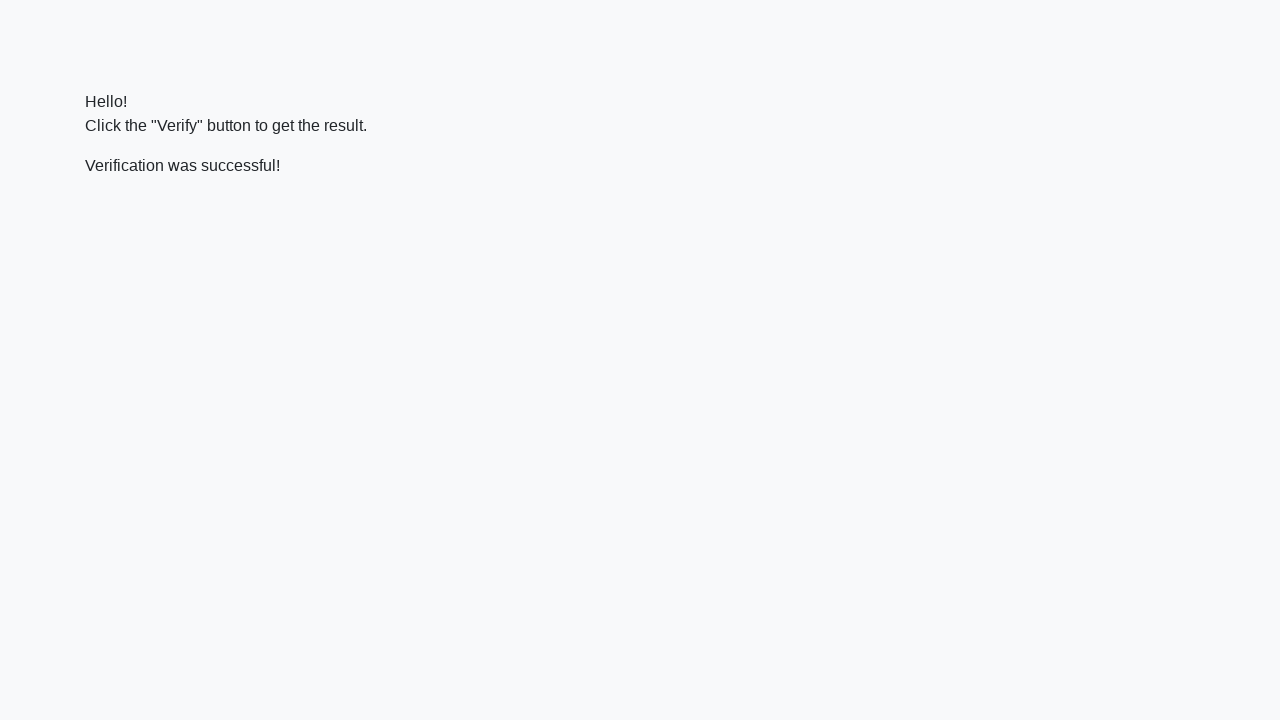

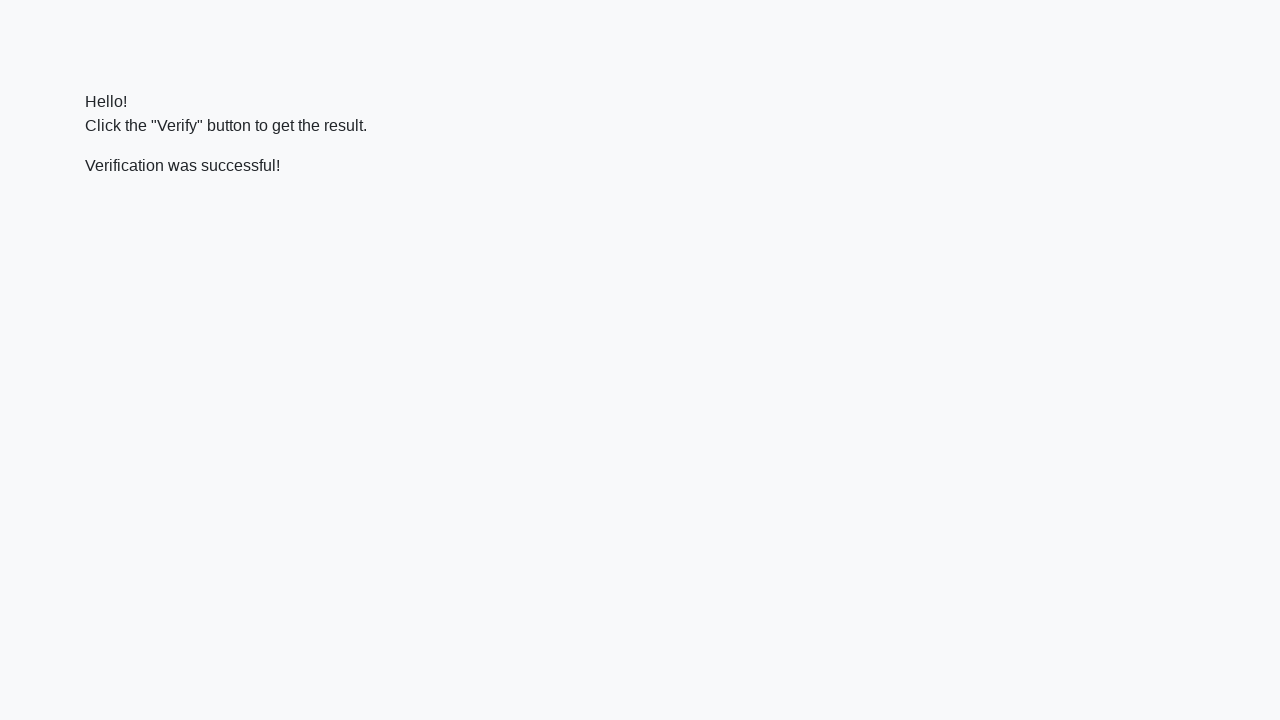